Tests back to top functionality by scrolling to bottom of page and clicking the back to top link.

Starting URL: https://world.optimizely.com/products/product-migration/

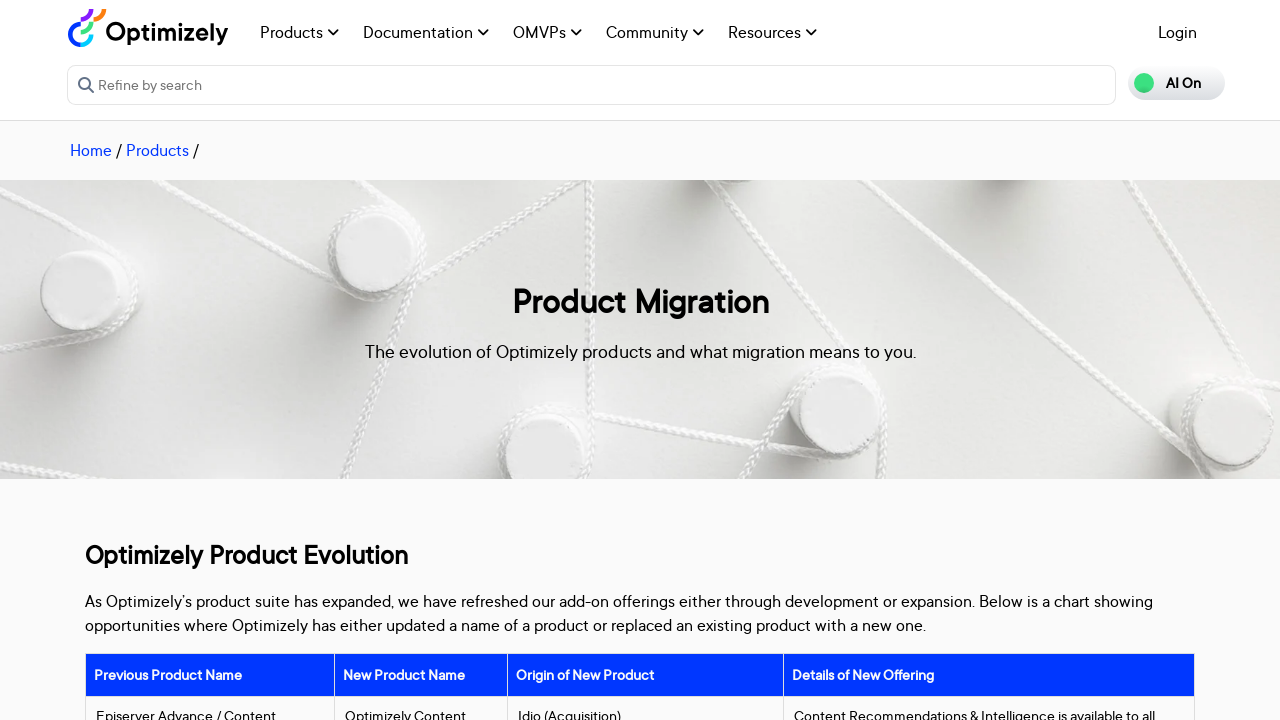

Scrolled to bottom of page
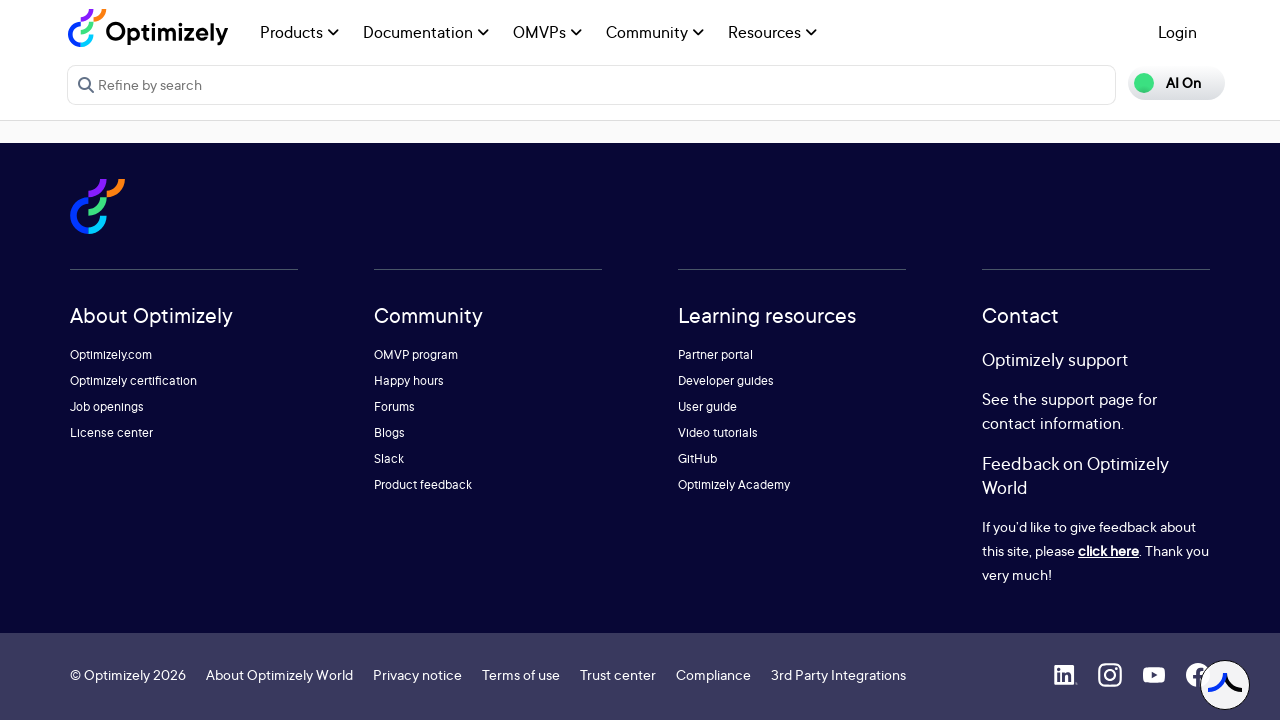

Waited 500ms for page to settle
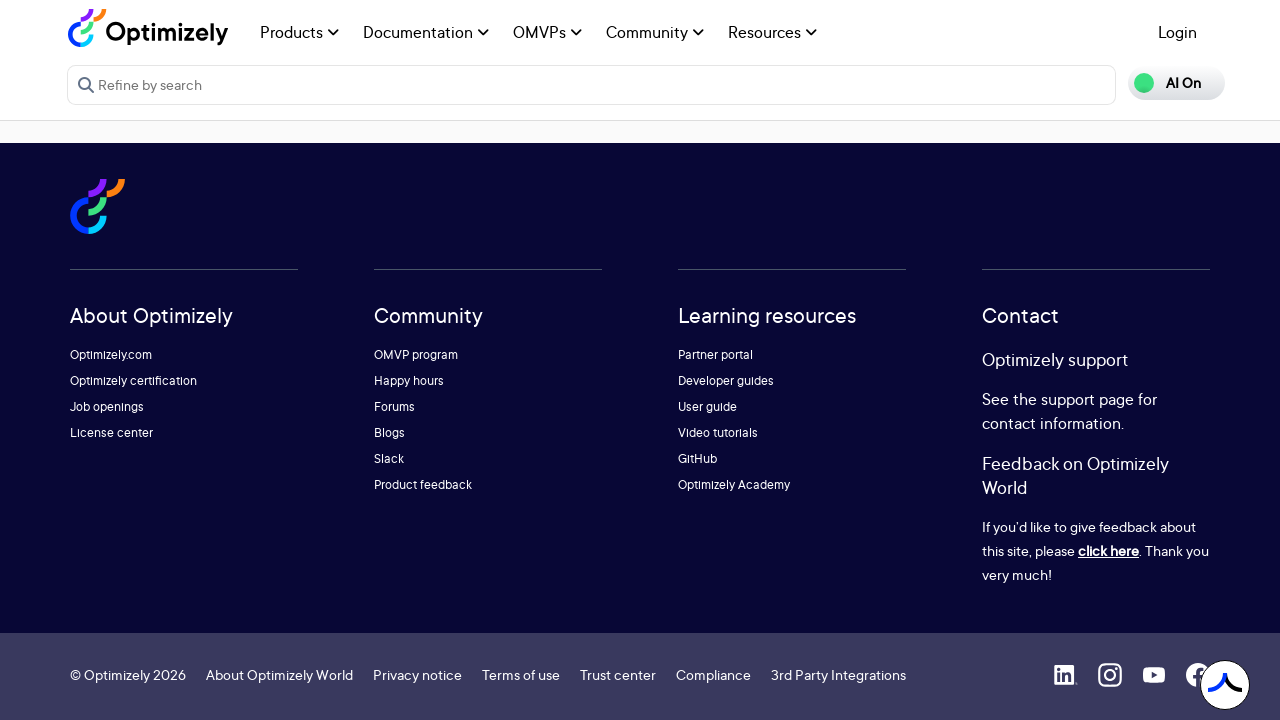

Located back to top link
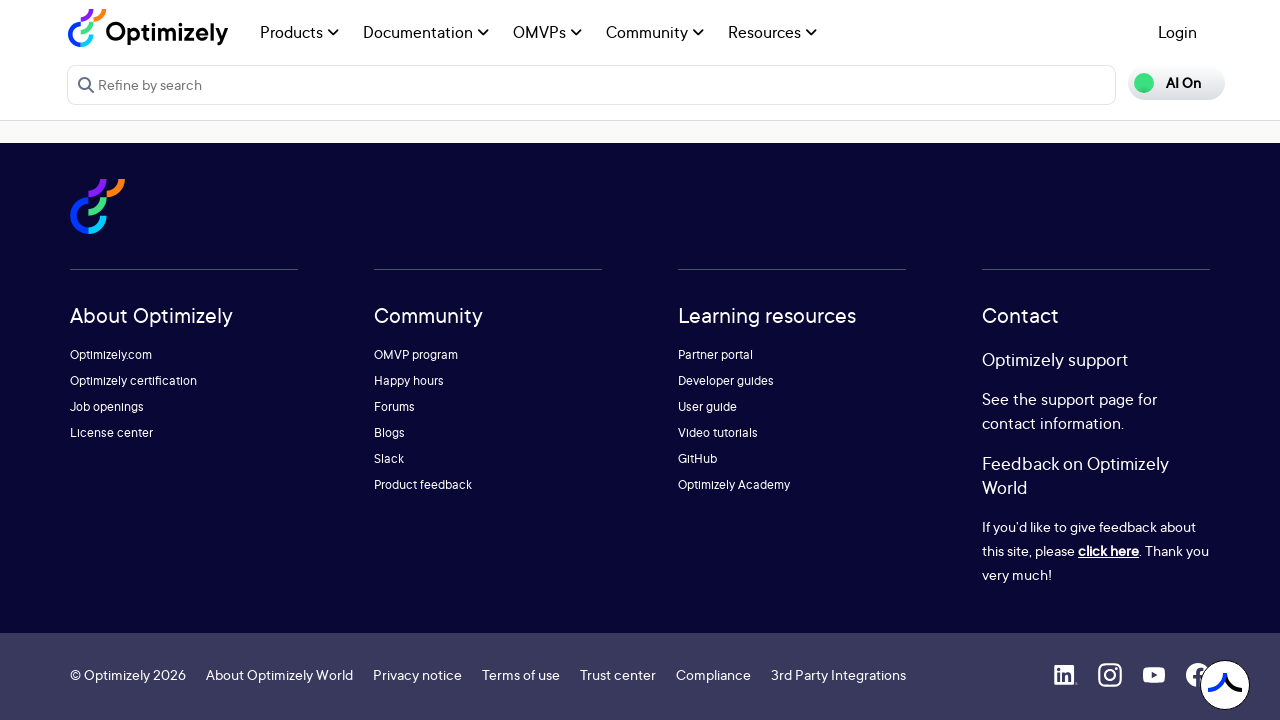

Clicked back to top link at (1225, 685) on a.backToTop[href*="#top"]
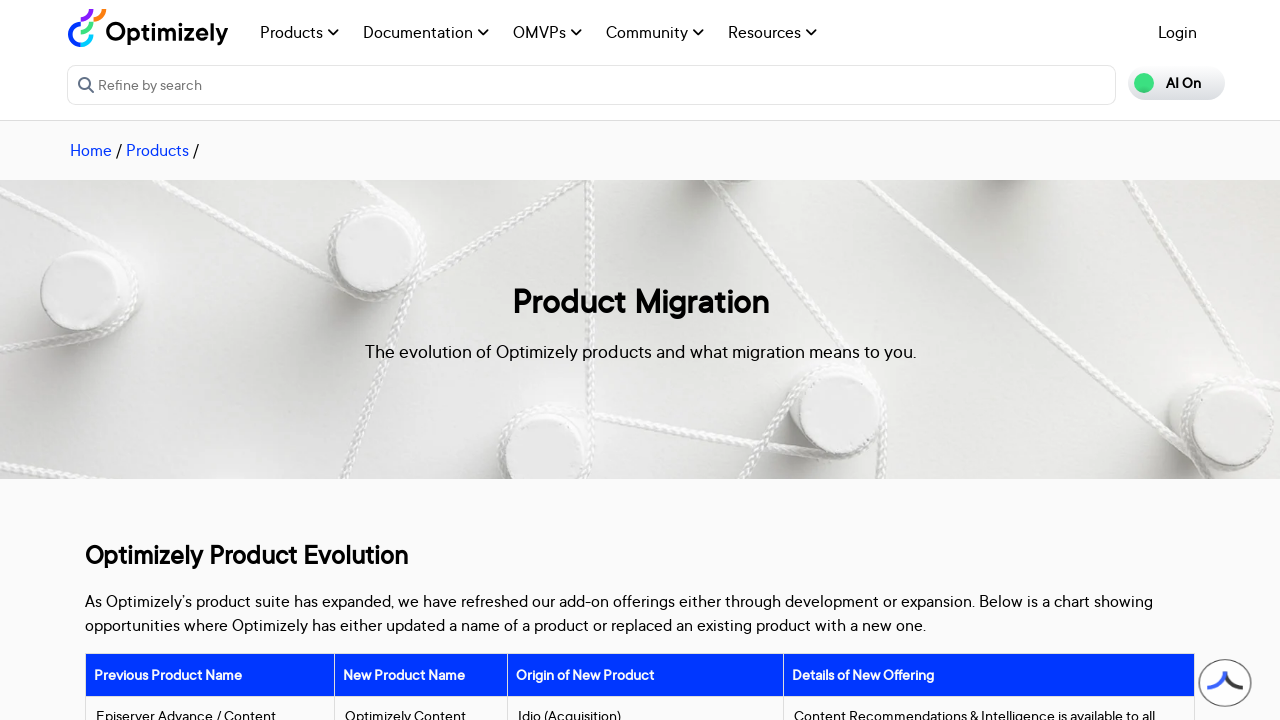

Retrieved scroll position: 0
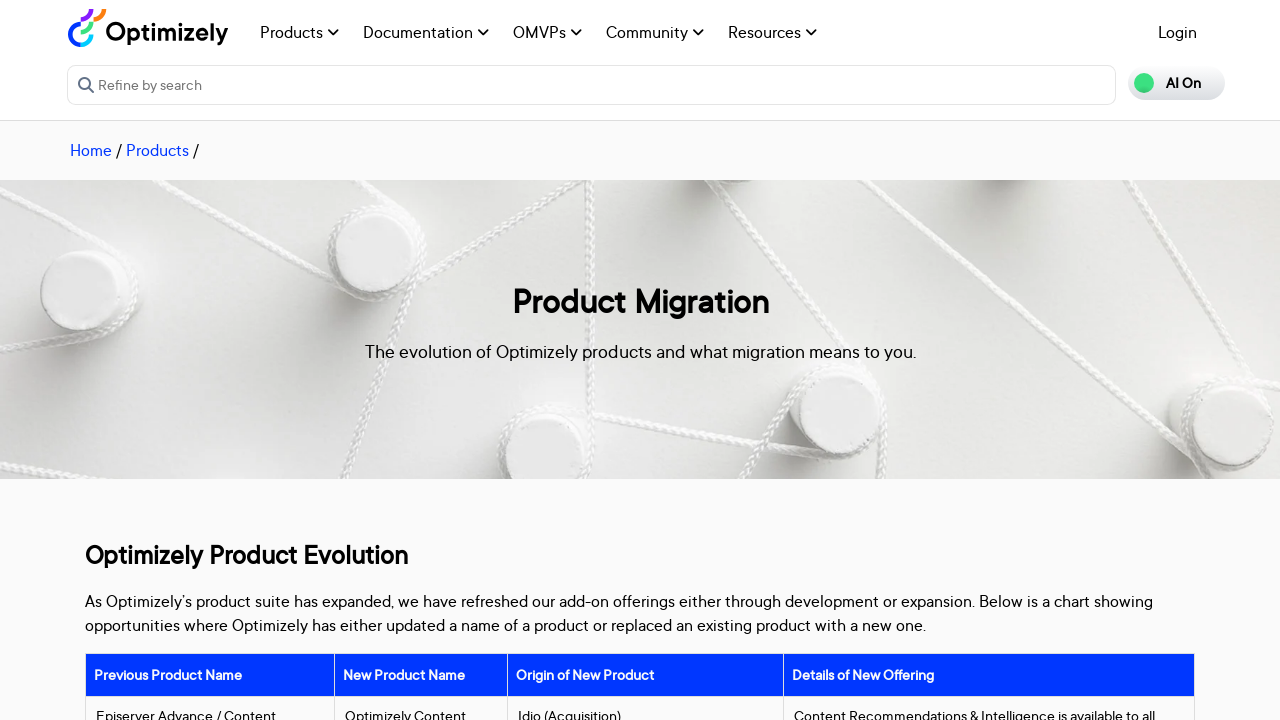

Verified page scrolled back to top (scroll position < 100)
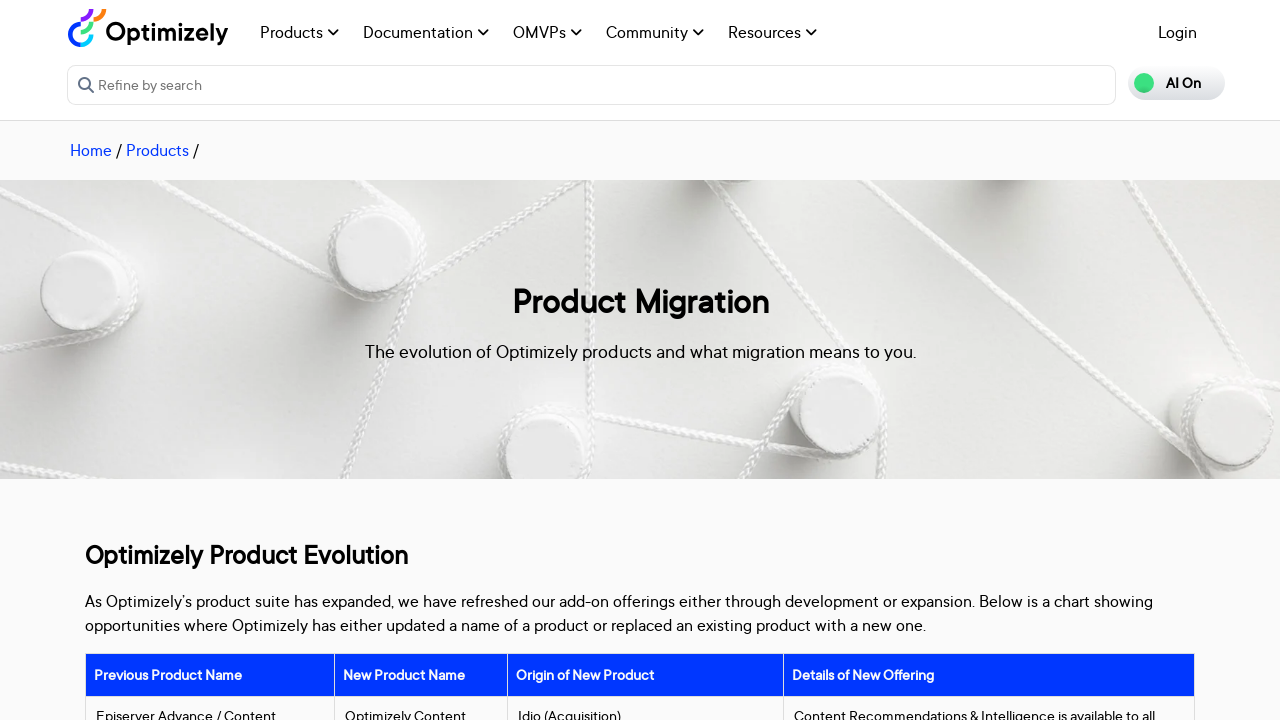

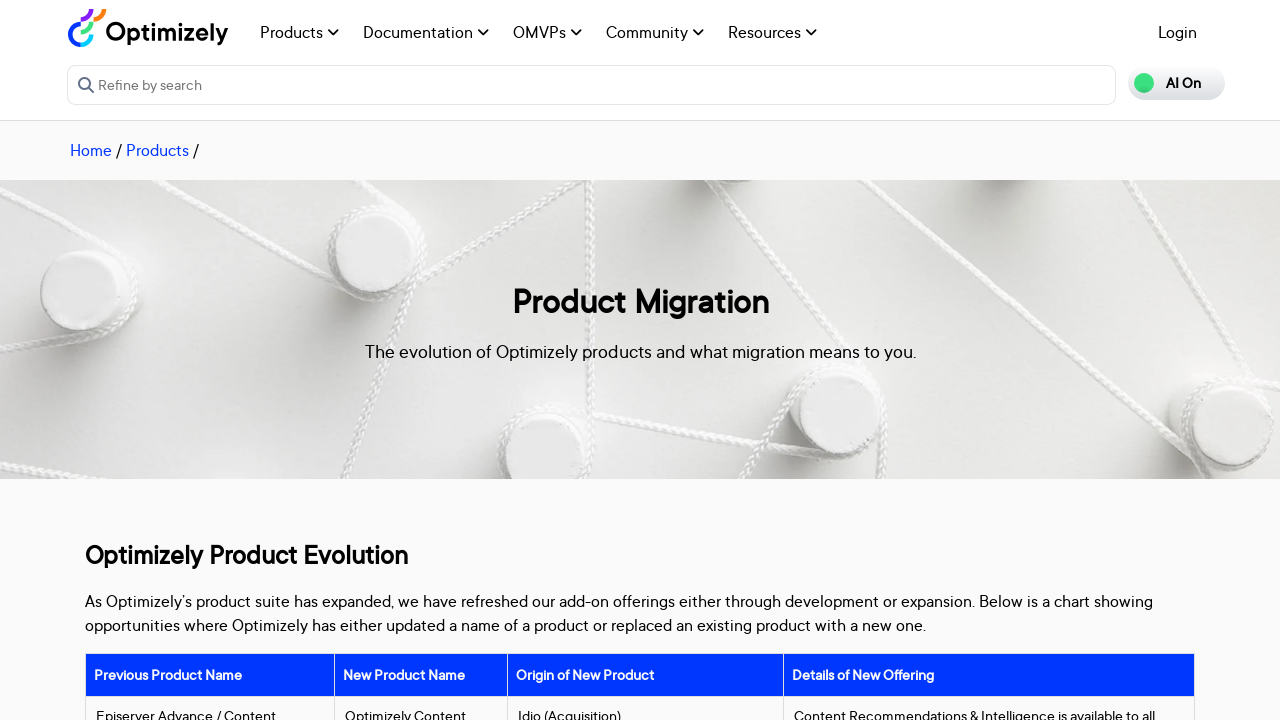